Navigates to store page and applies product sorting

Starting URL: https://atid.store/

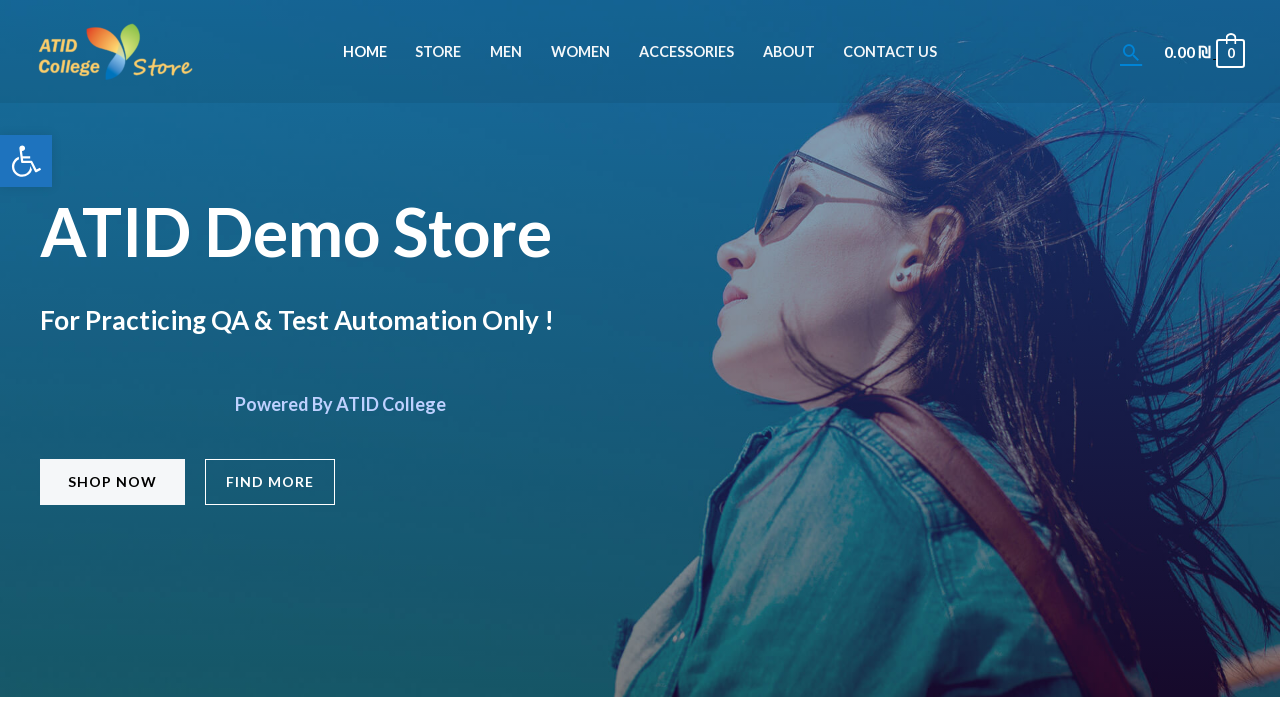

Clicked on Store navigation link at (438, 52) on #ast-hf-menu-1 >> text=Store
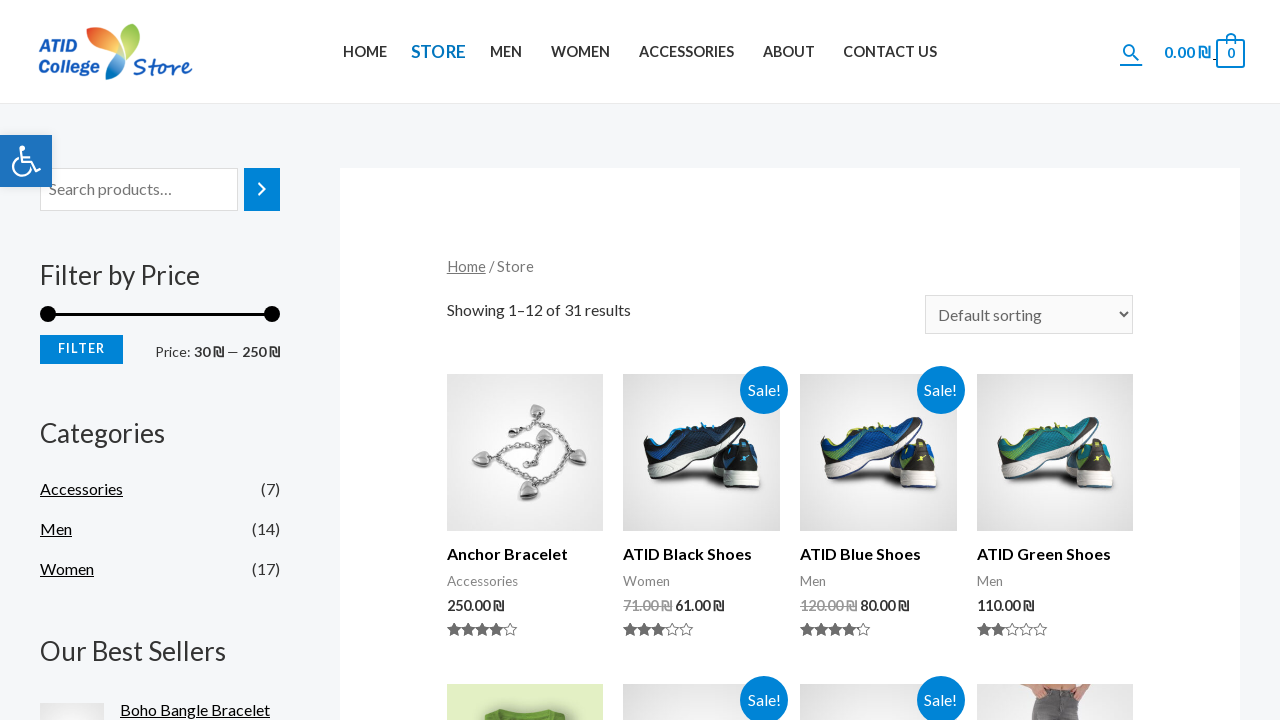

Applied price sorting to products on select.orderby
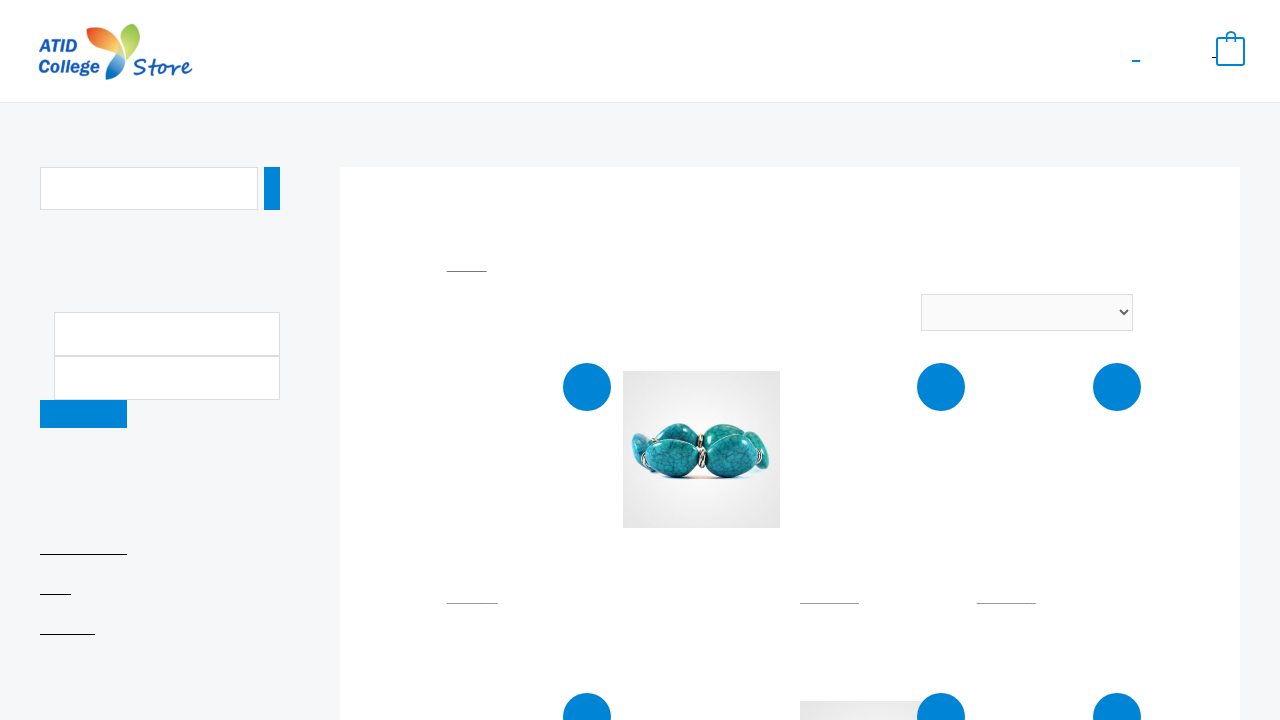

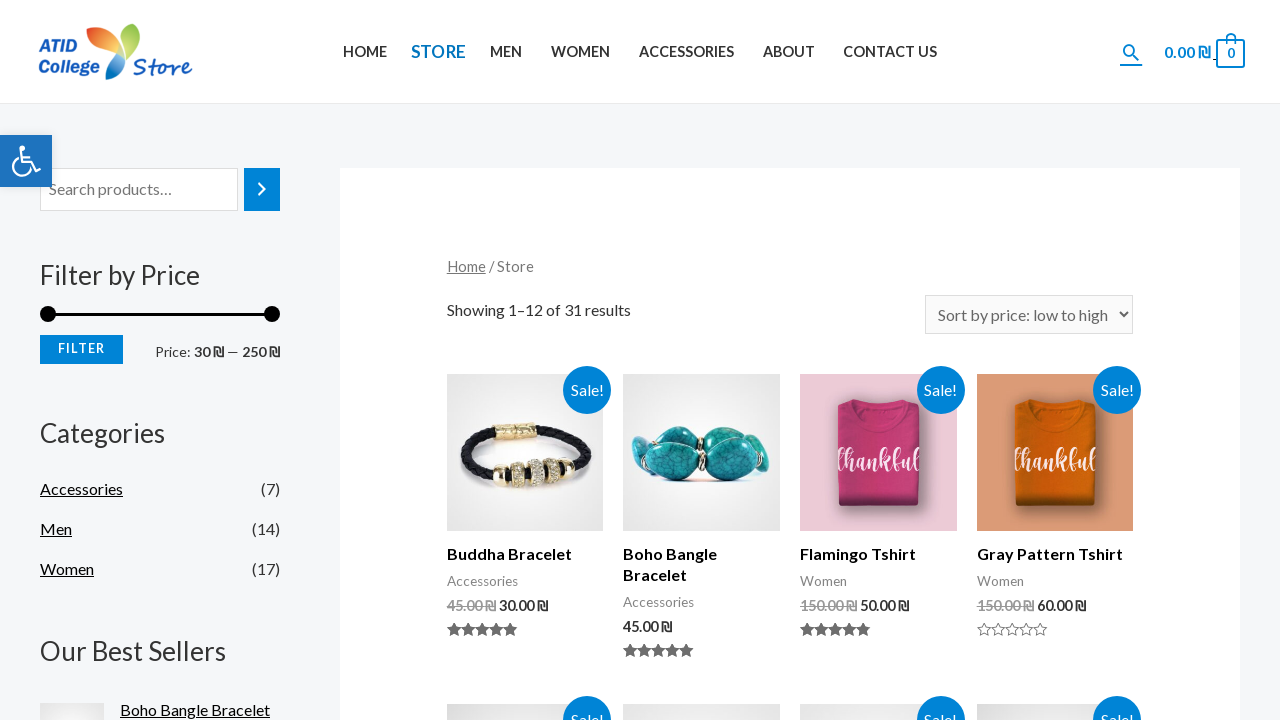